Tests jQuery UI drag and drop functionality by dragging an element and dropping it onto a target element within an iframe

Starting URL: https://jqueryui.com/droppable/

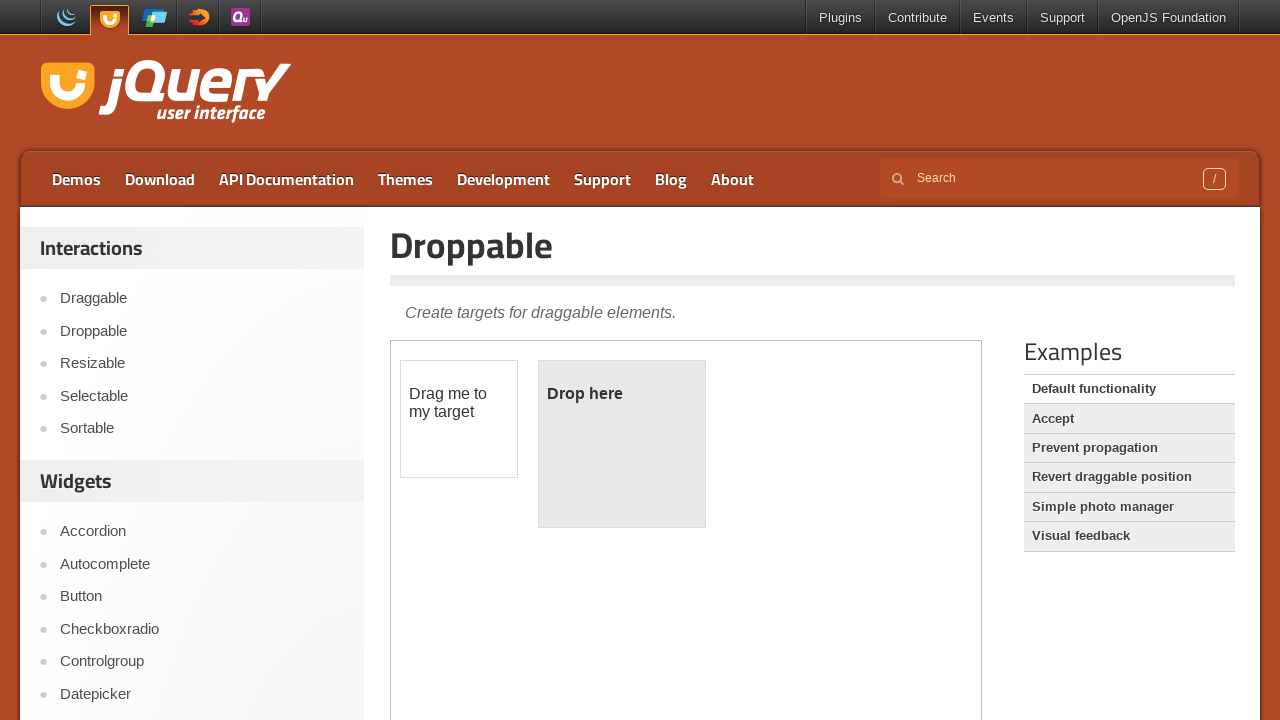

Located the iframe containing the jQuery UI drag and drop demo
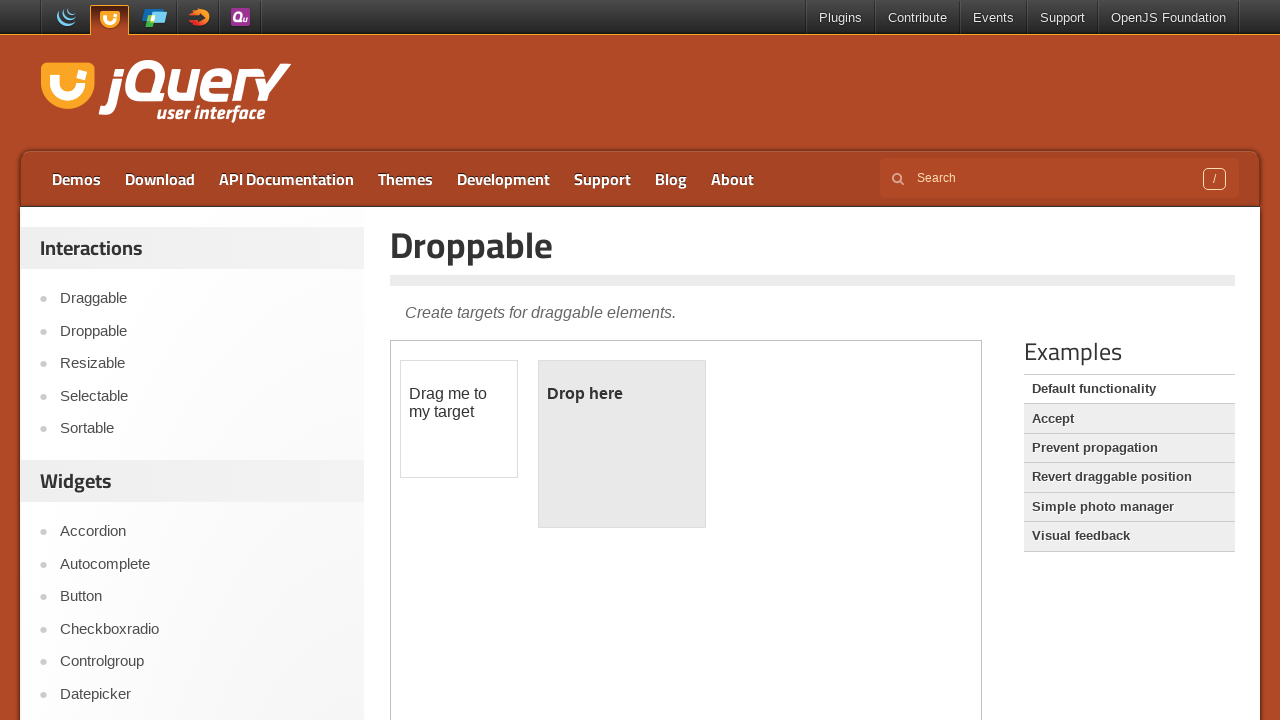

Located the draggable element with id 'draggable'
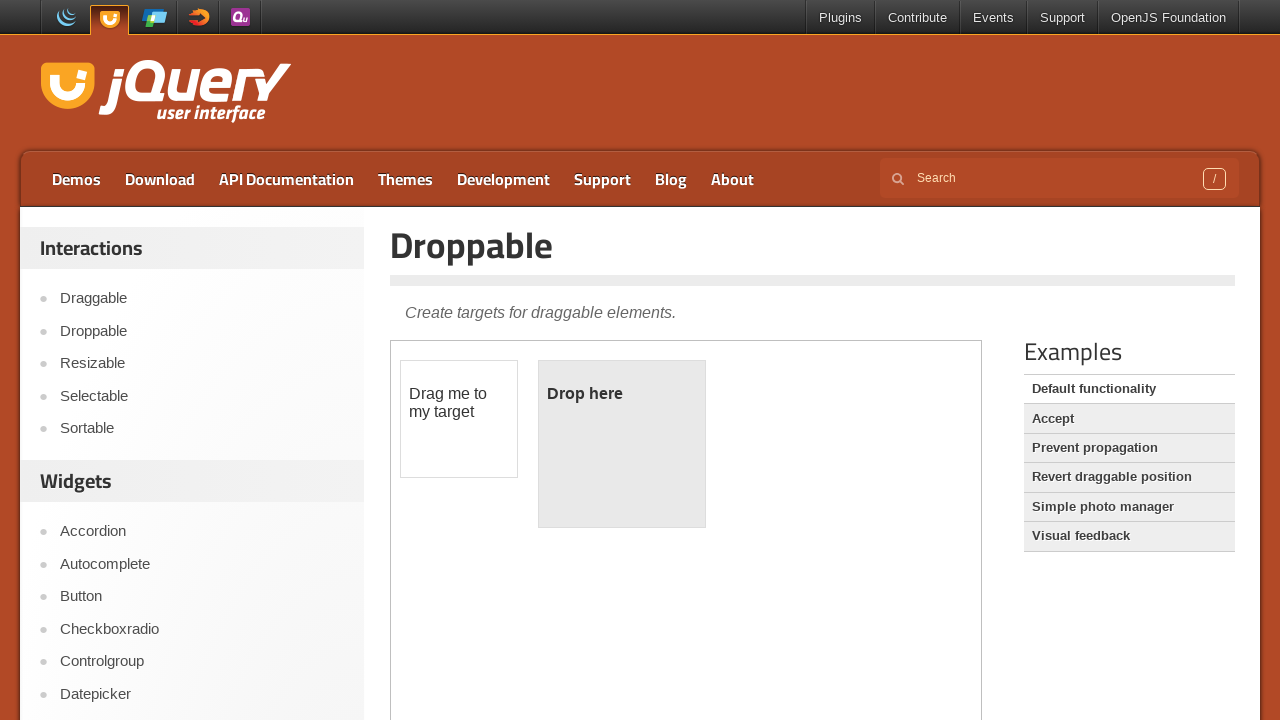

Located the droppable target element with id 'droppable'
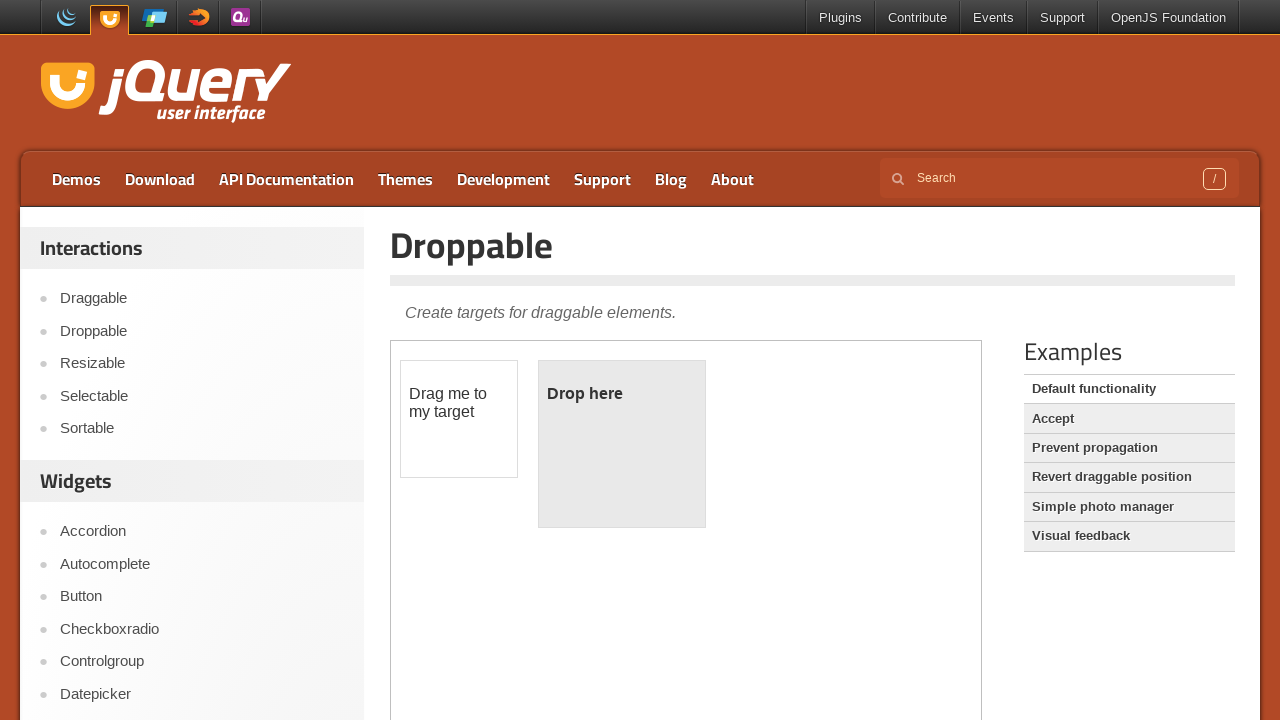

Dragged the draggable element and dropped it onto the droppable target at (622, 444)
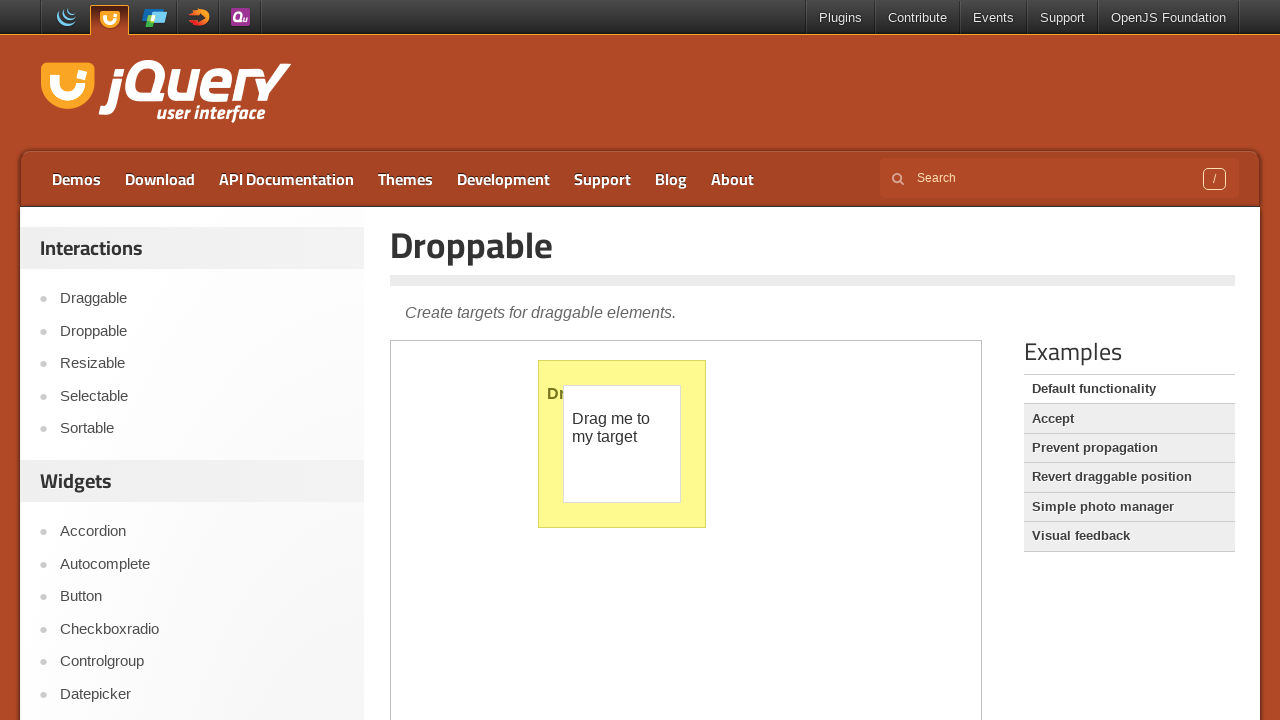

Waited 2 seconds for drag and drop animation to complete
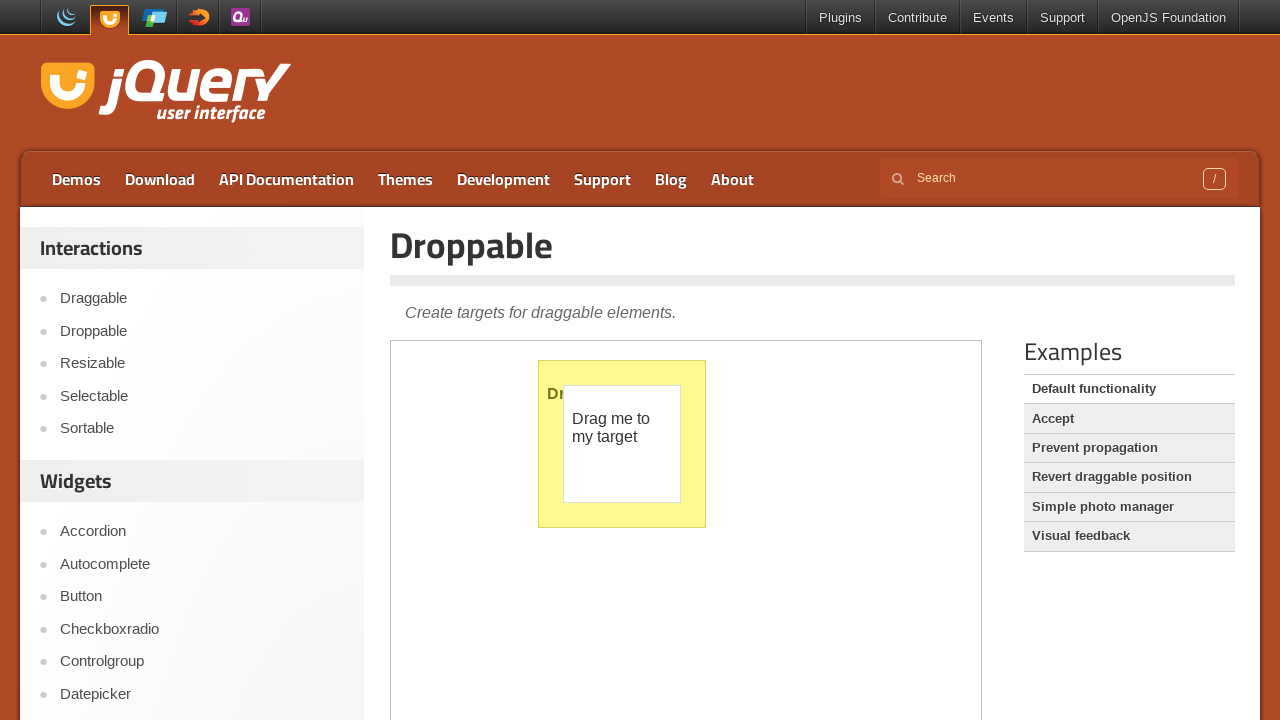

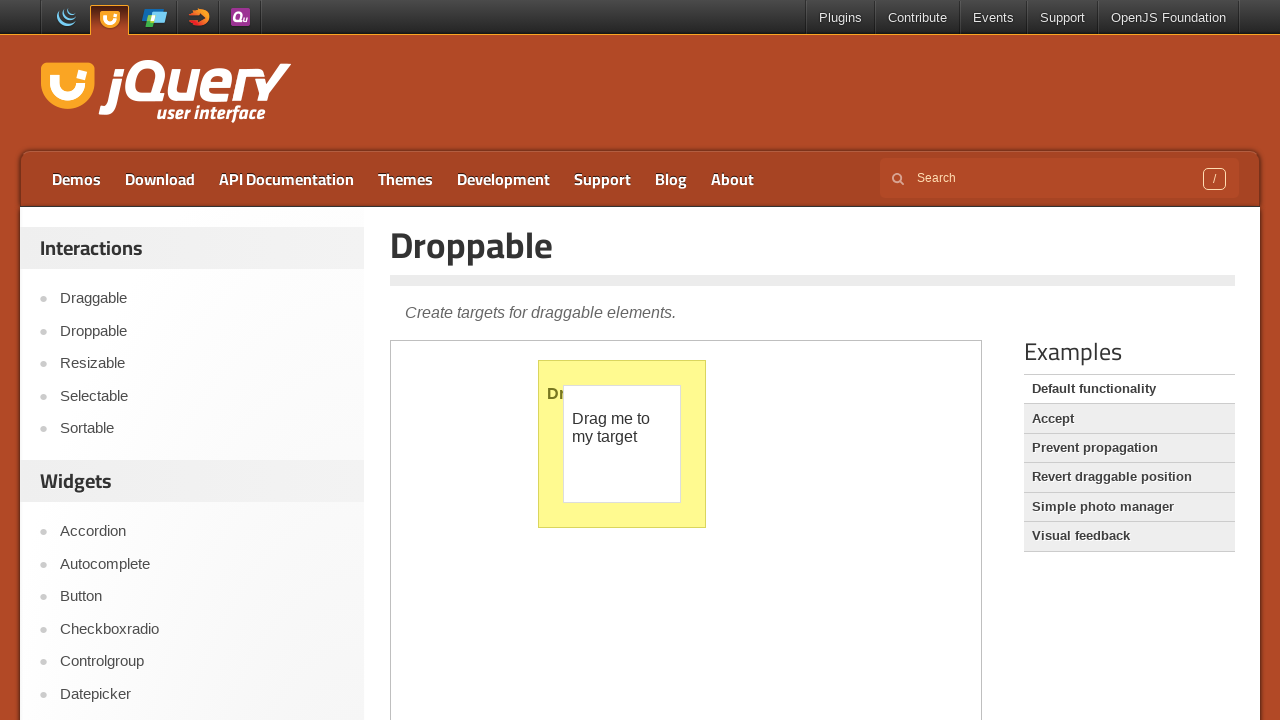